Navigates to the Pokemon Trading Card Game event search page and waits for the page body to load.

Starting URL: https://players.pokemon-card.com/event/search?offset=0&order=1

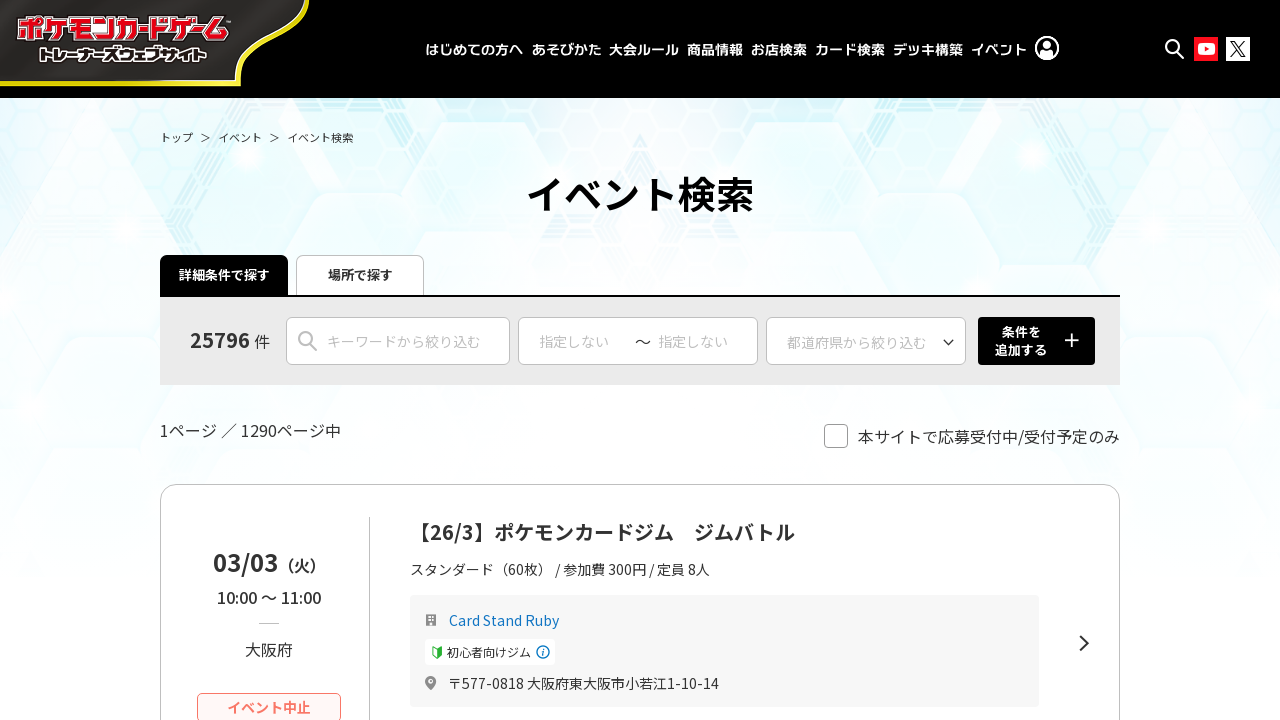

Navigated to Pokemon Trading Card Game event search page
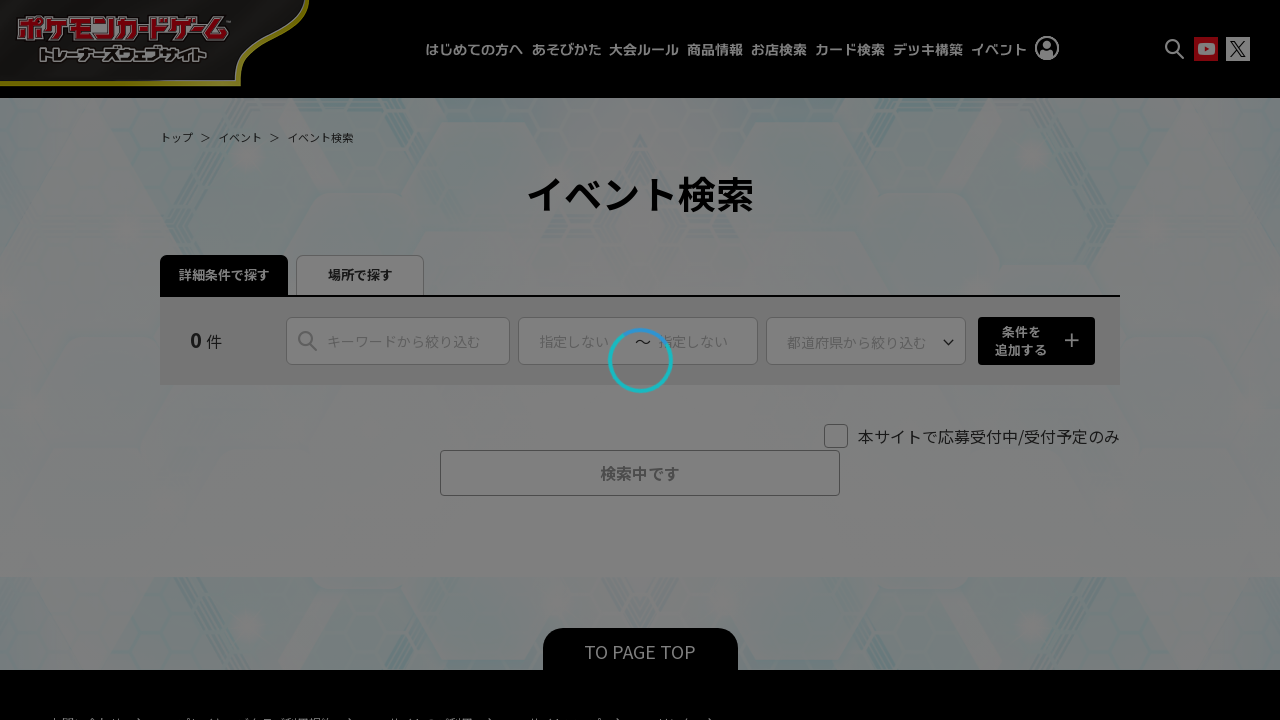

Page body loaded successfully
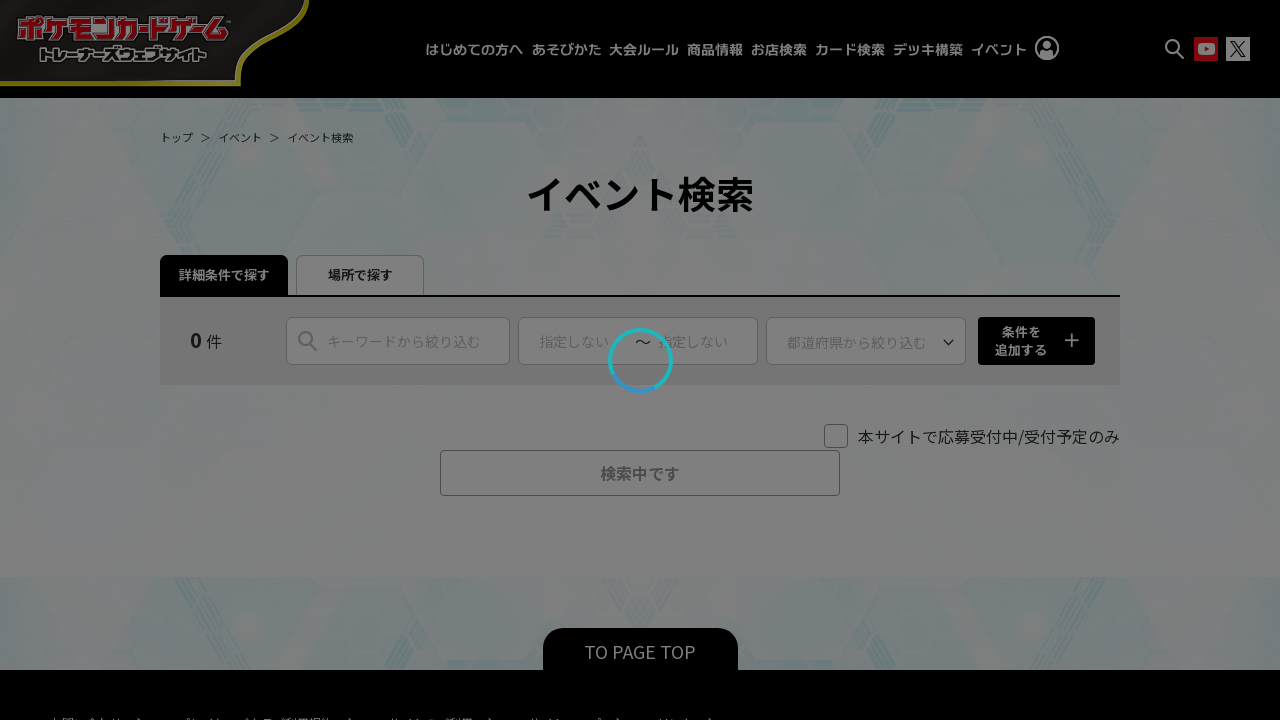

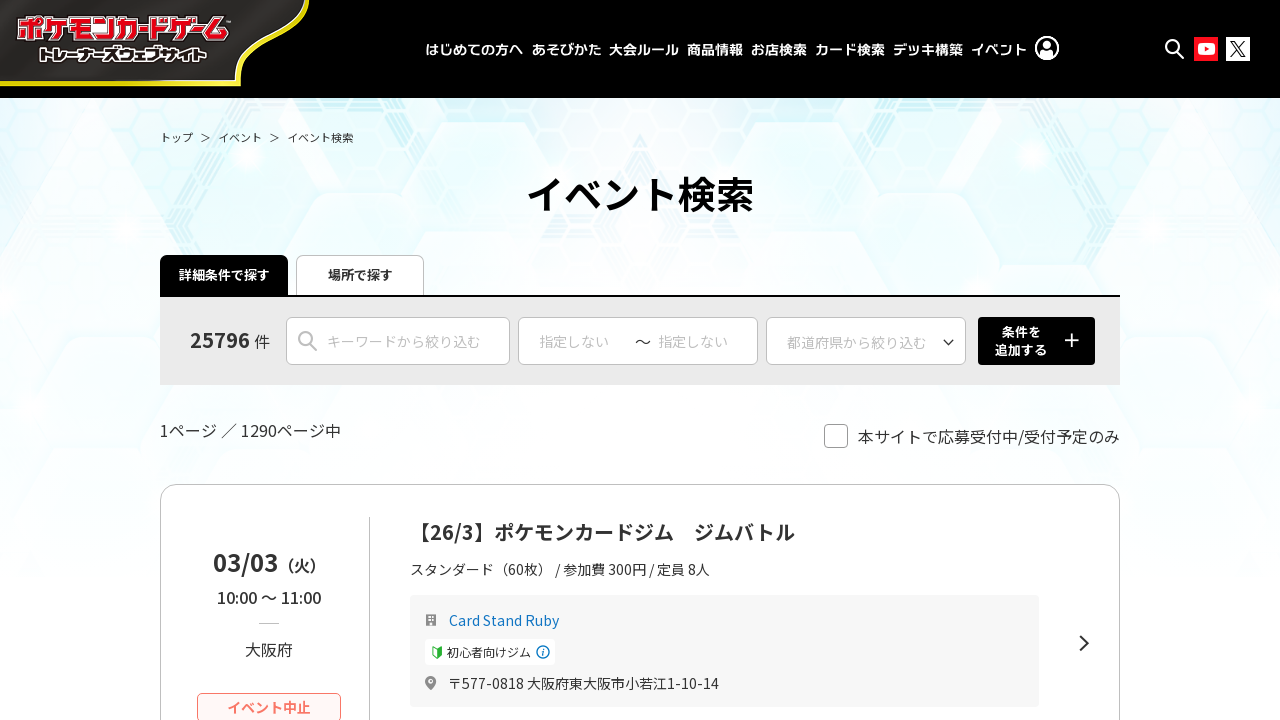